Tests editable/searchable React Semantic UI dropdown by typing and selecting options

Starting URL: https://react.semantic-ui.com/maximize/dropdown-example-search-selection/

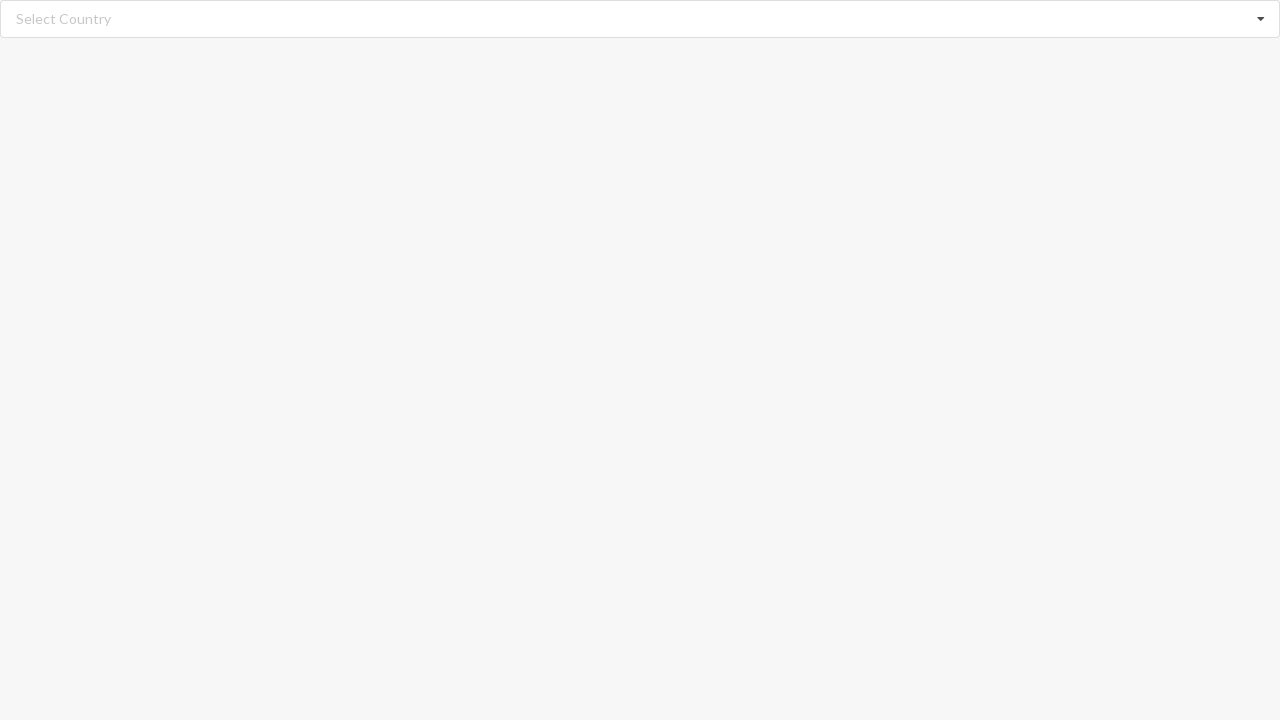

Clicked search input to open dropdown at (641, 19) on xpath=//input[@class='search']
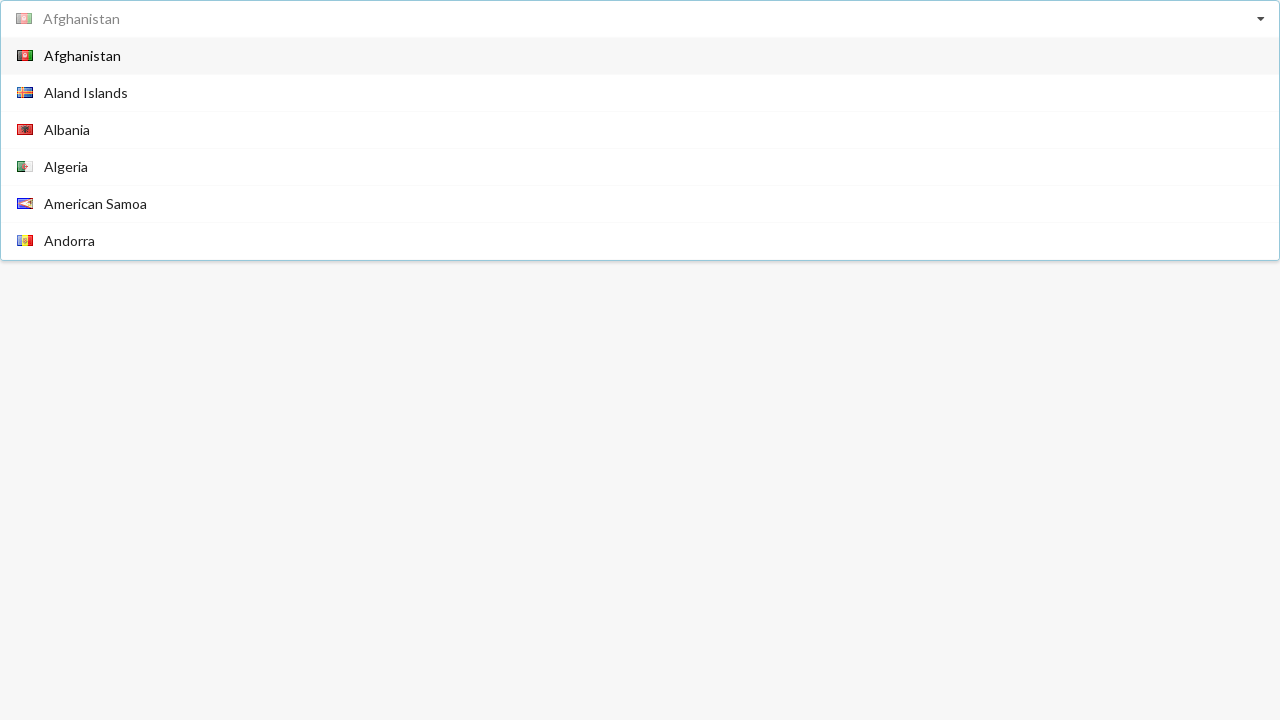

Typed 'Australia' in search field to filter options on //input[@class='search']
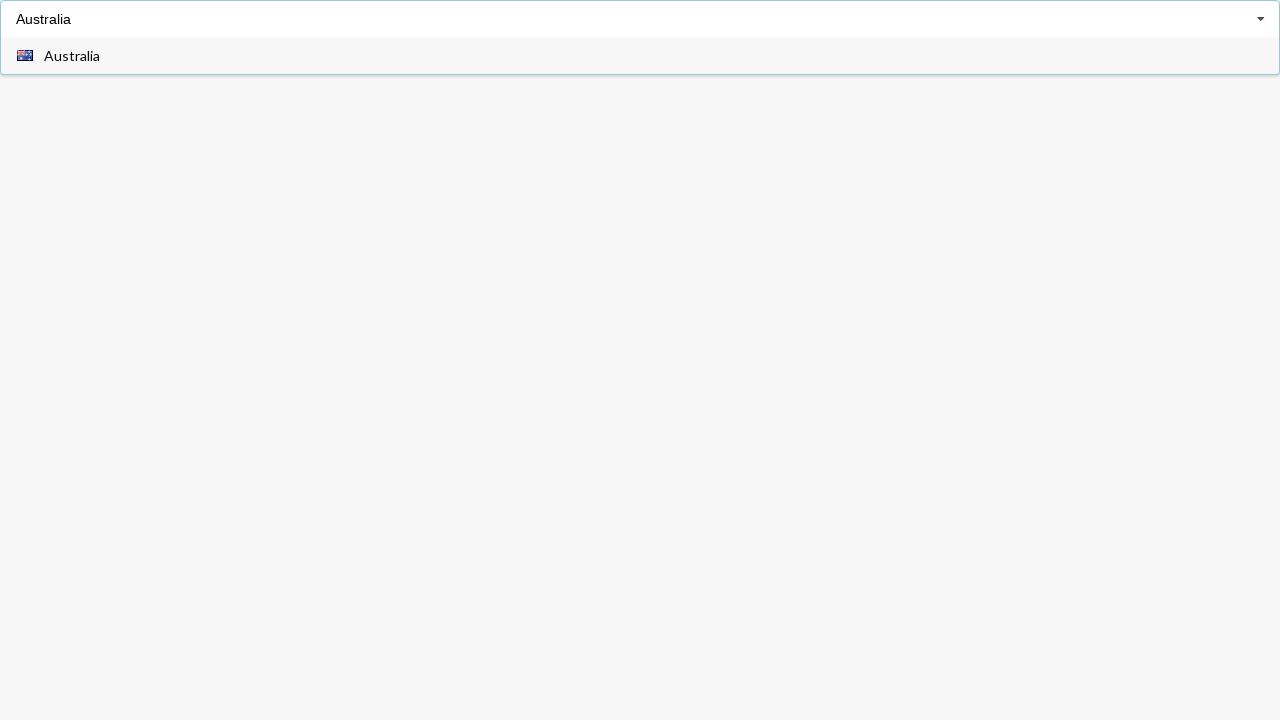

Filtered dropdown options loaded
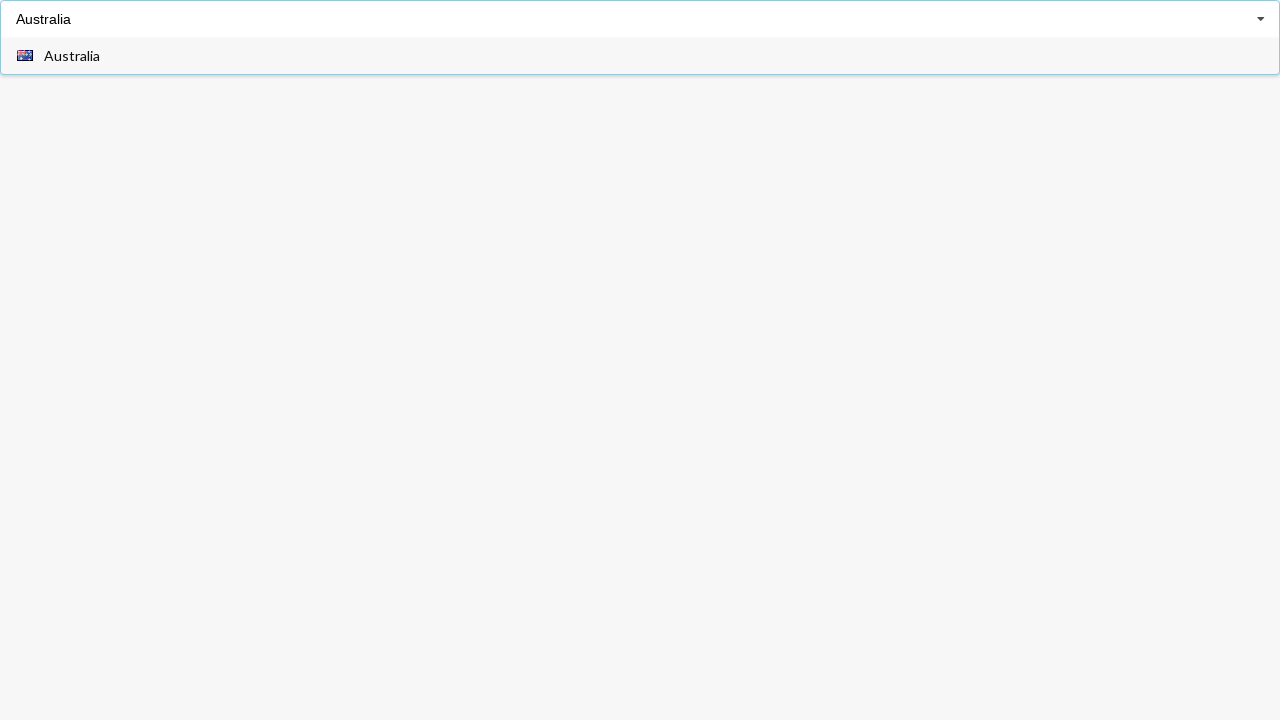

Selected 'Australia' from dropdown at (72, 56) on xpath=//div[@class='visible menu transition']/div/span[text()='Australia']
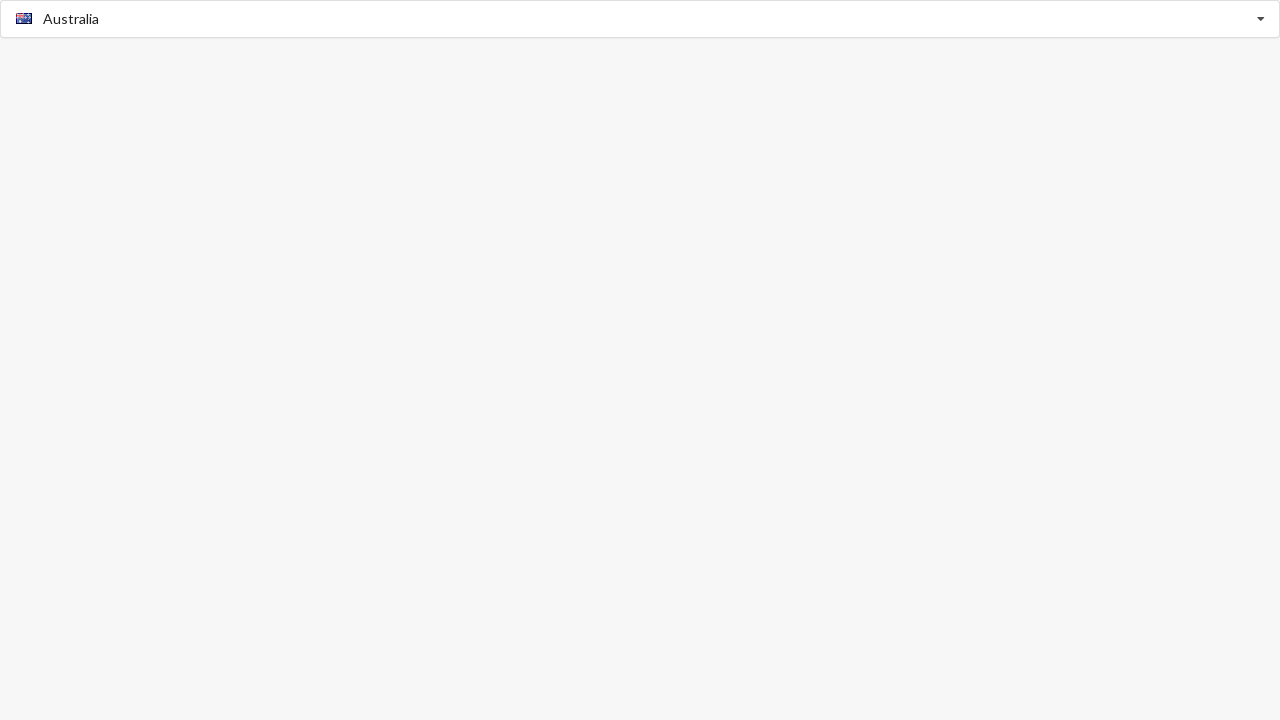

Clicked search input to open dropdown for second selection at (641, 19) on xpath=//input[@class='search']
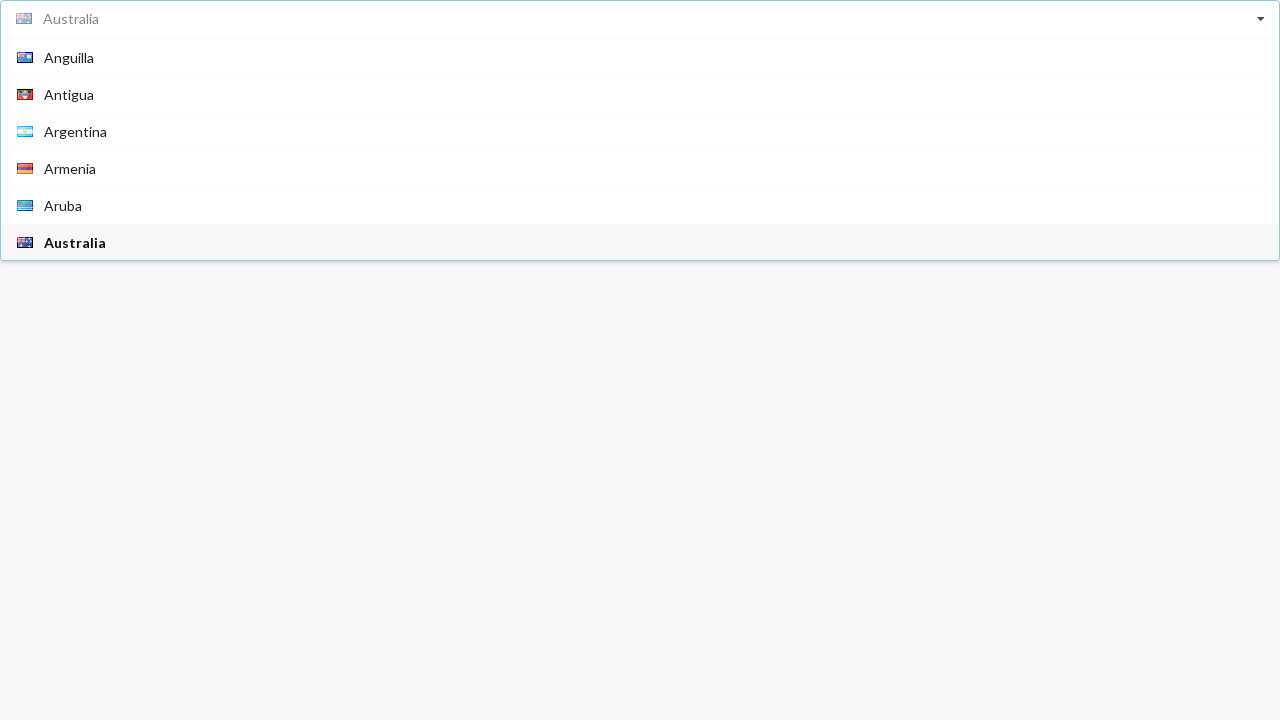

Typed 'Argentina' in search field to filter options on //input[@class='search']
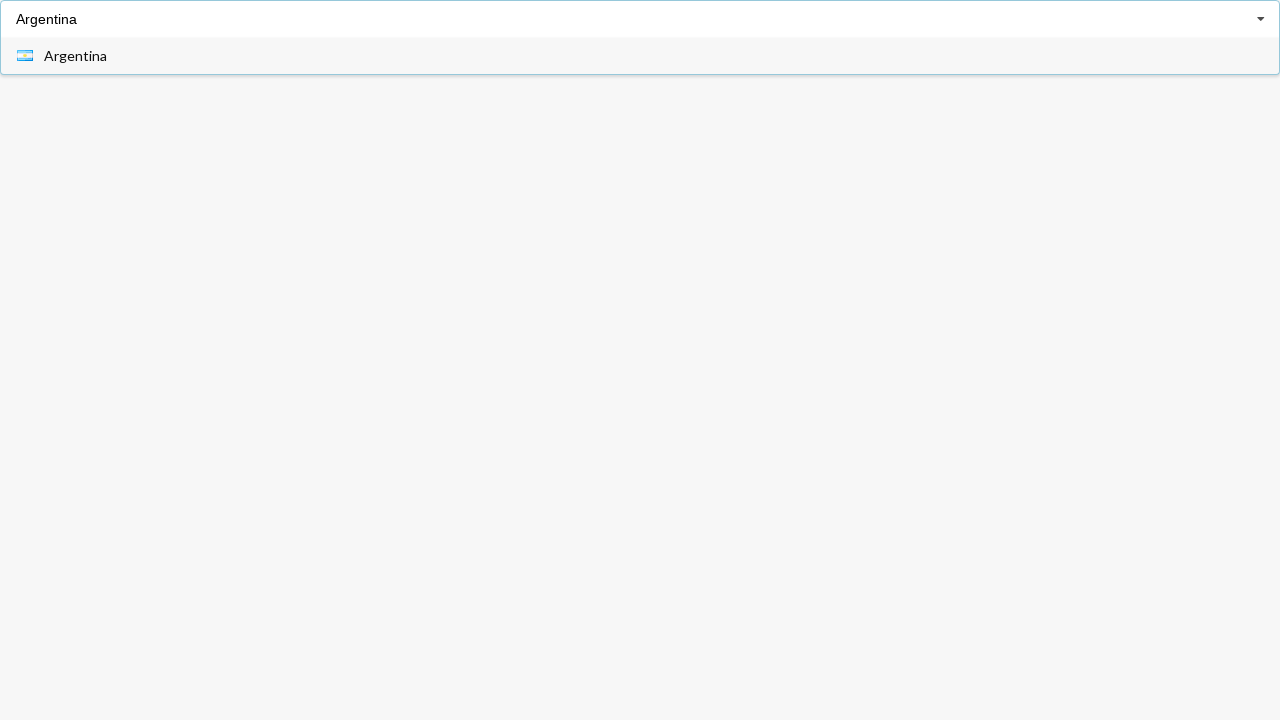

Filtered dropdown options loaded
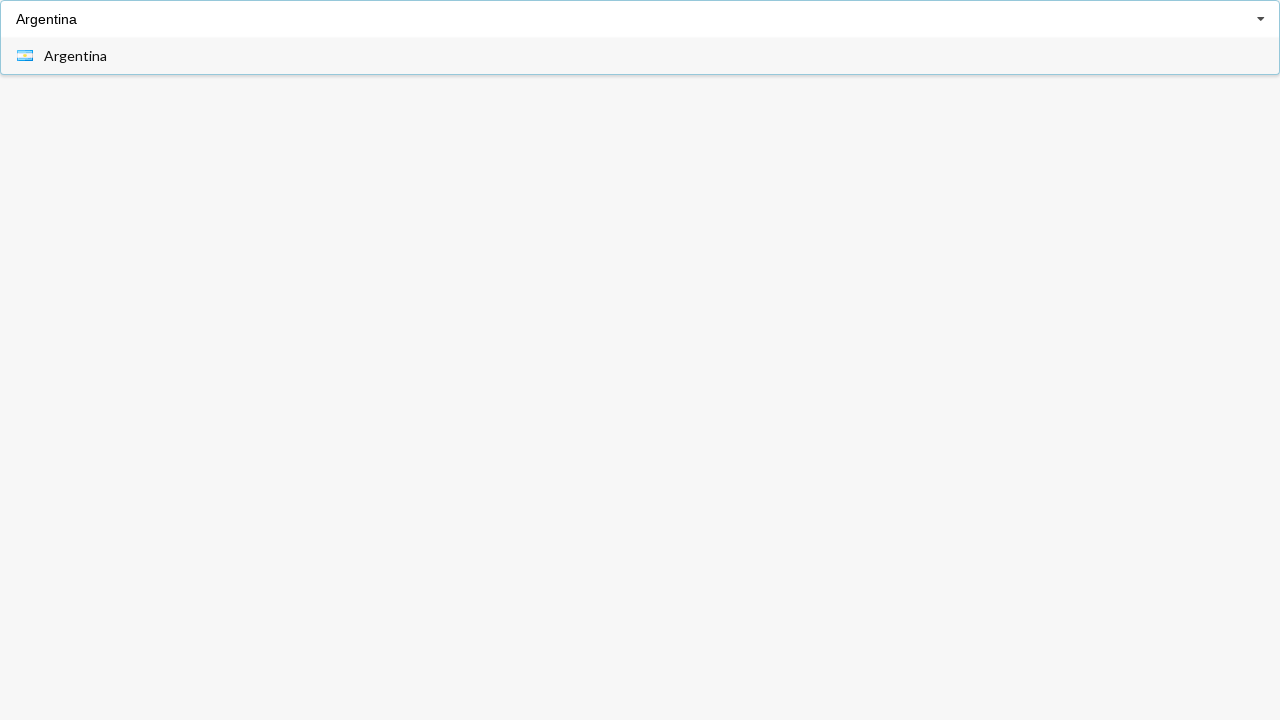

Selected 'Argentina' from dropdown at (76, 56) on xpath=//div[@class='visible menu transition']/div/span[text()='Argentina']
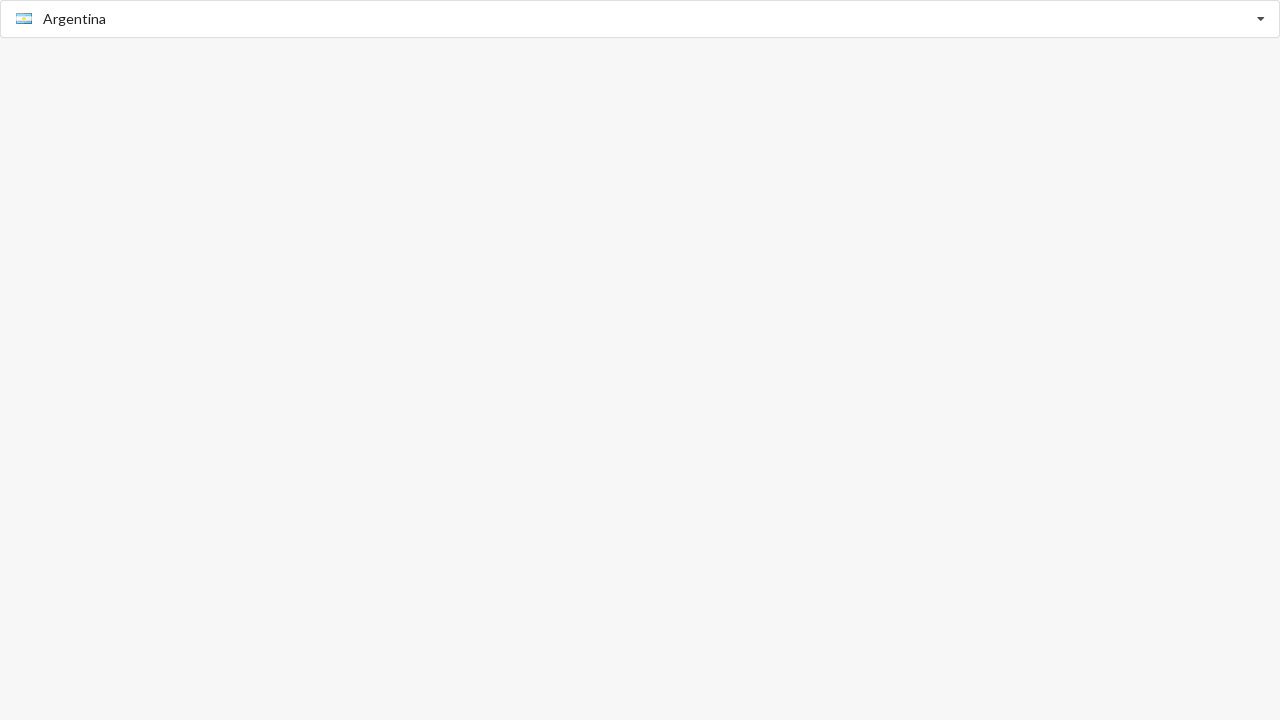

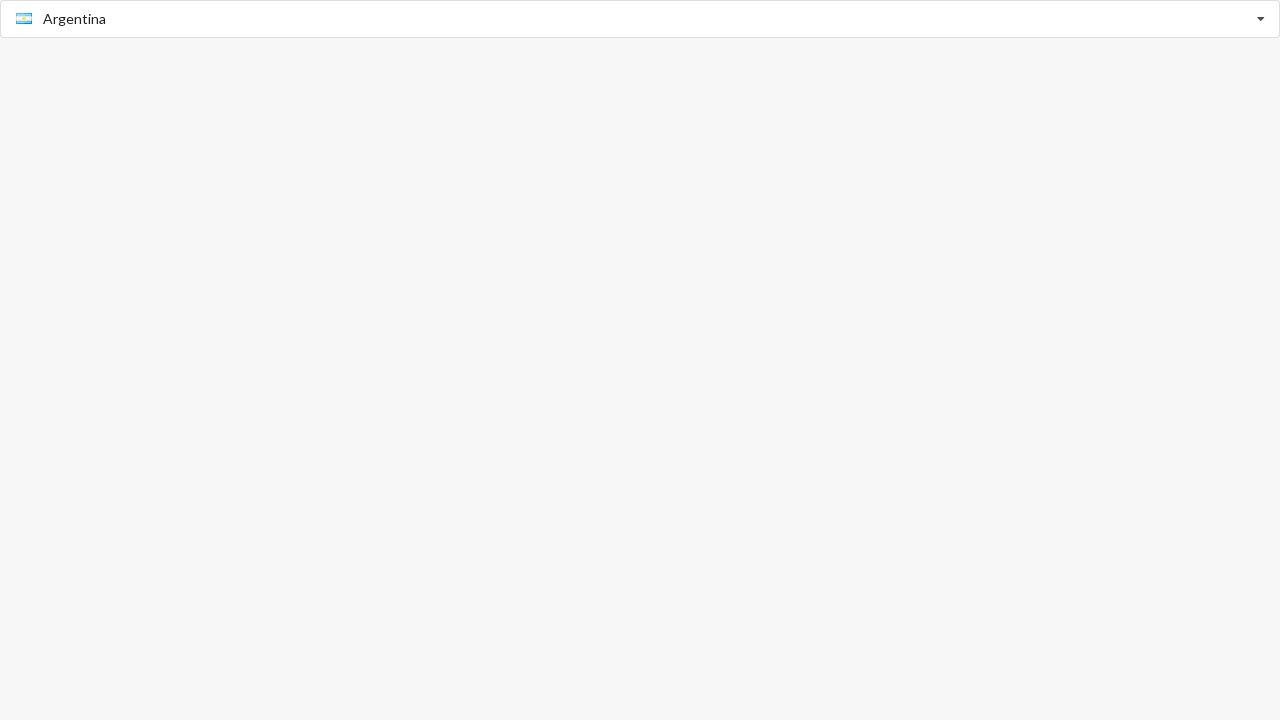